Tests the search functionality by entering a search query and verifying results are displayed

Starting URL: https://www.iabilet.ro

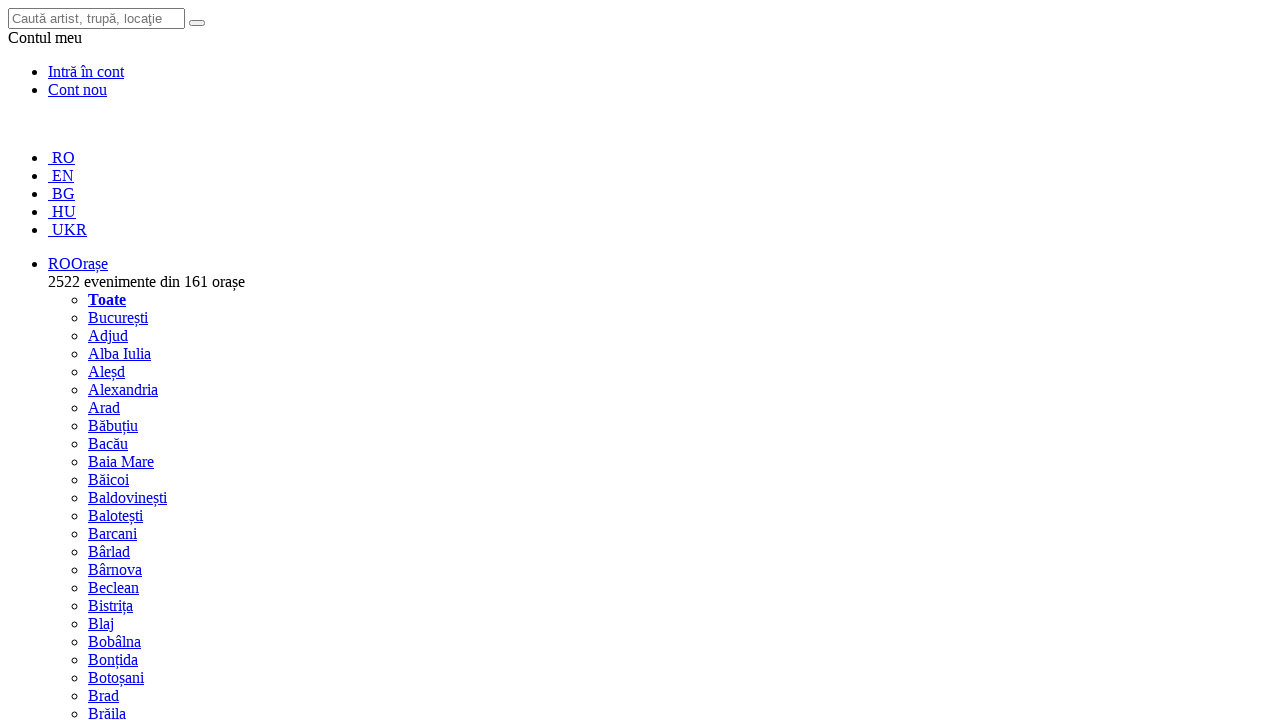

Filled search field with 'saga' on #q
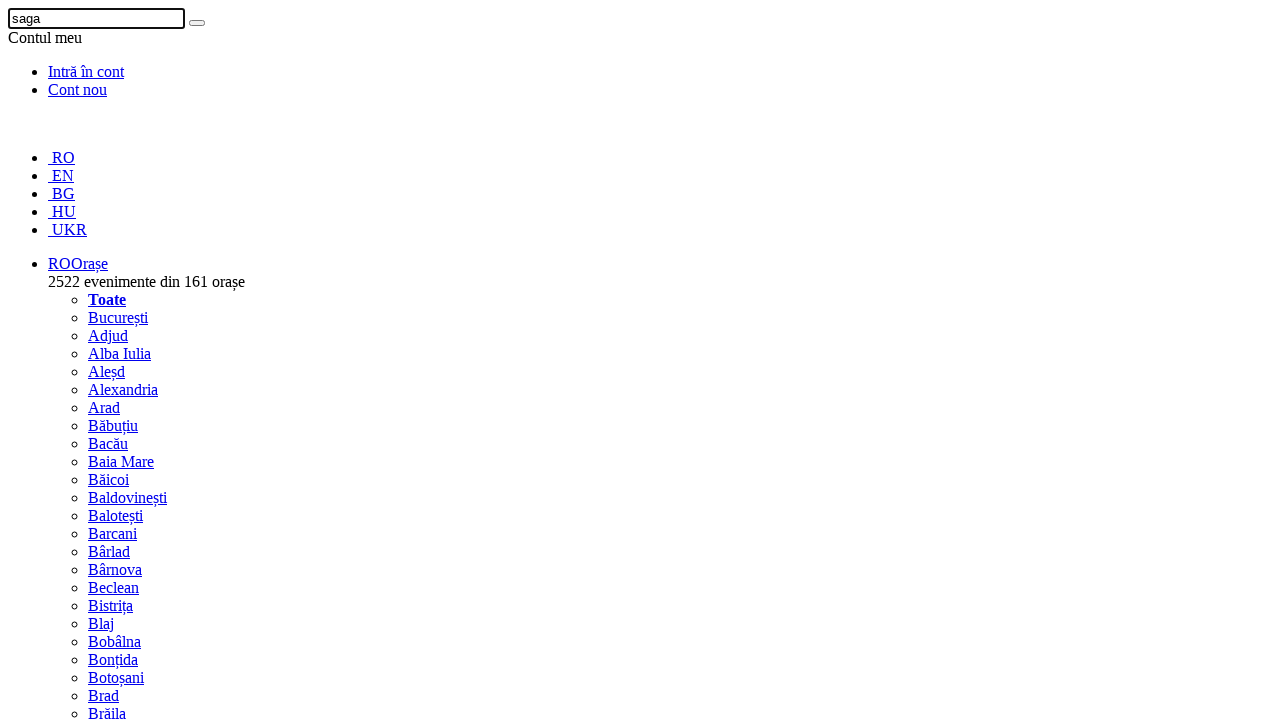

Pressed Enter to submit search query on #q
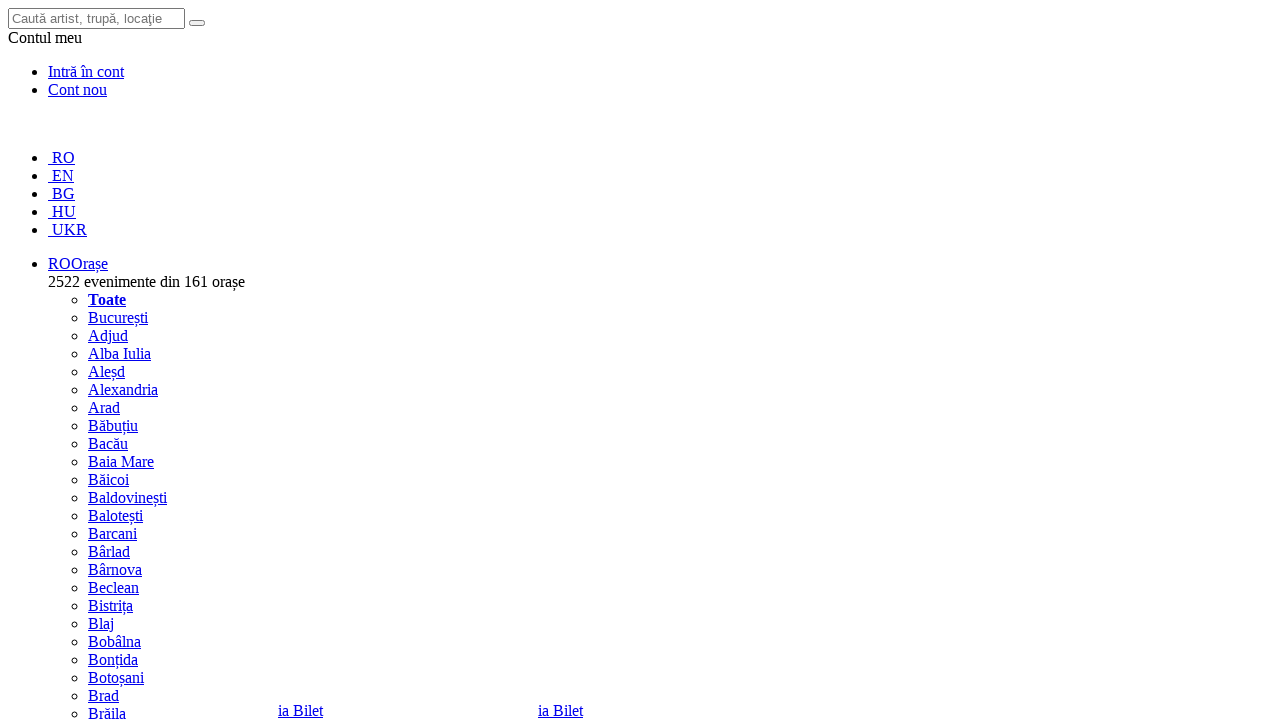

Search results loaded successfully
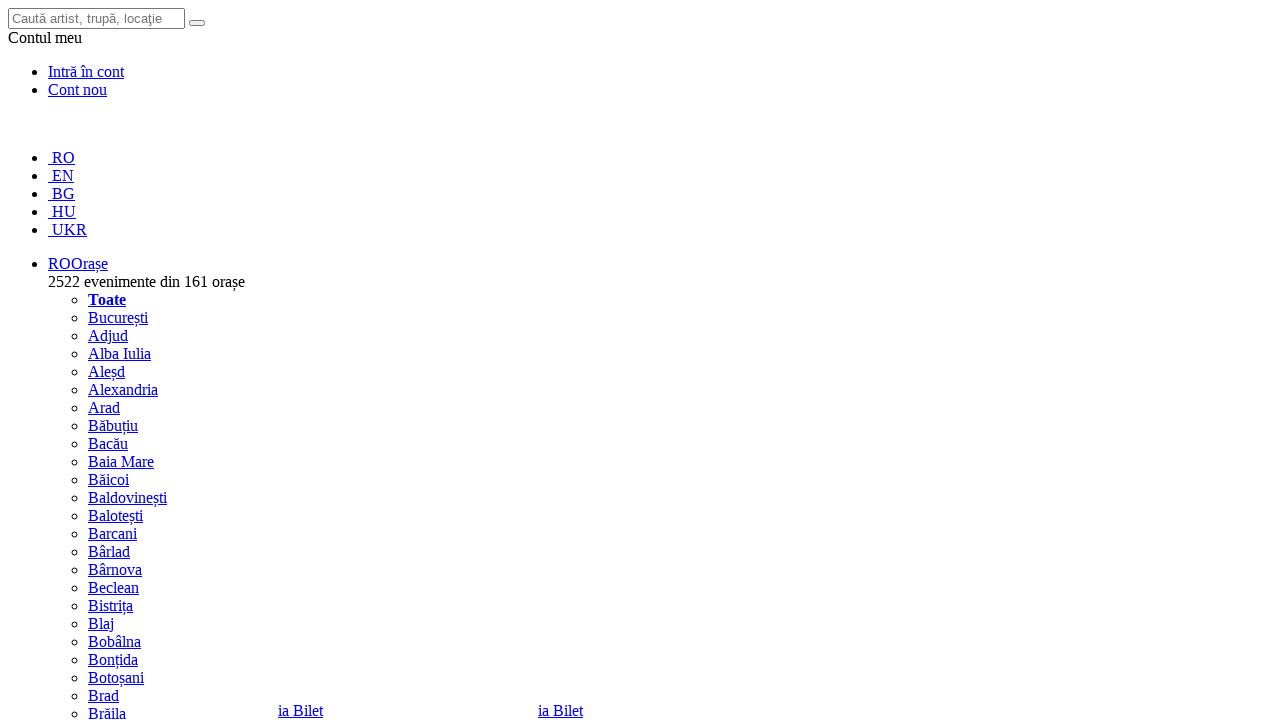

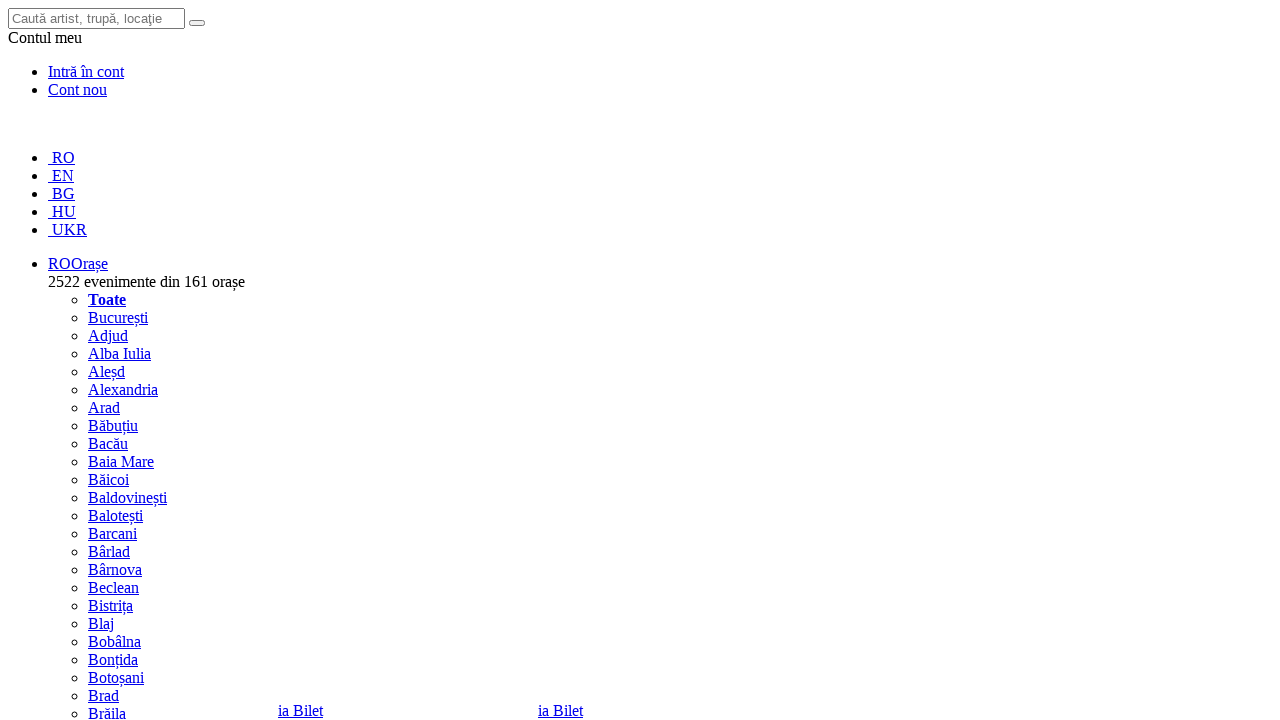